Tests calculator invalid input handling by entering "invalid" as first number and verifying error message is displayed

Starting URL: https://calculatorhtml.onrender.com/

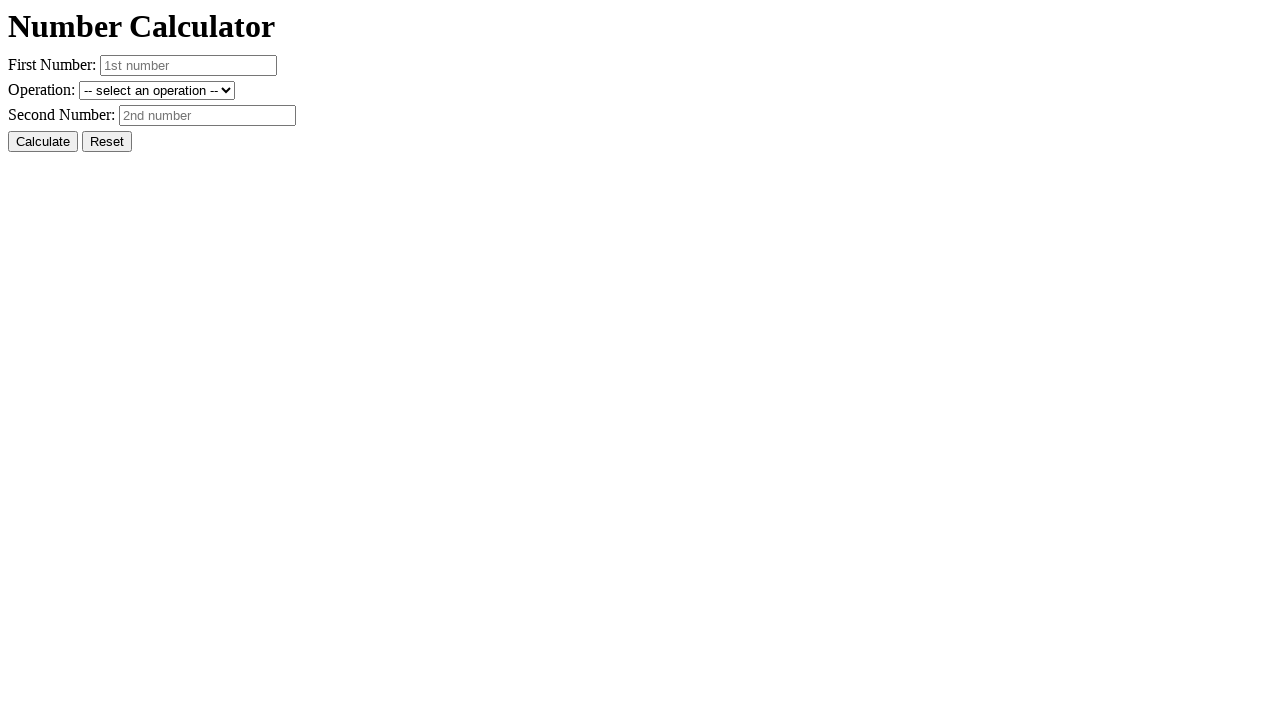

Clicked reset button to clear previous state at (107, 142) on #resetButton
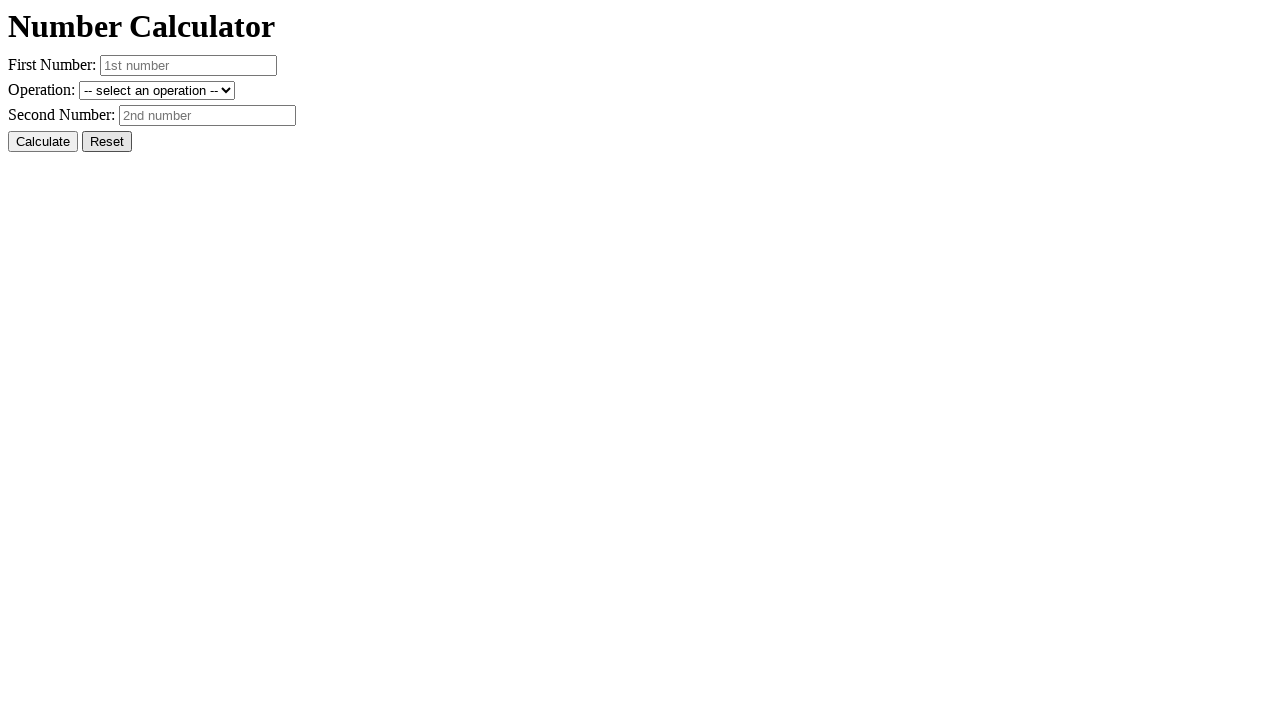

Entered 'invalid' as first number on #number1
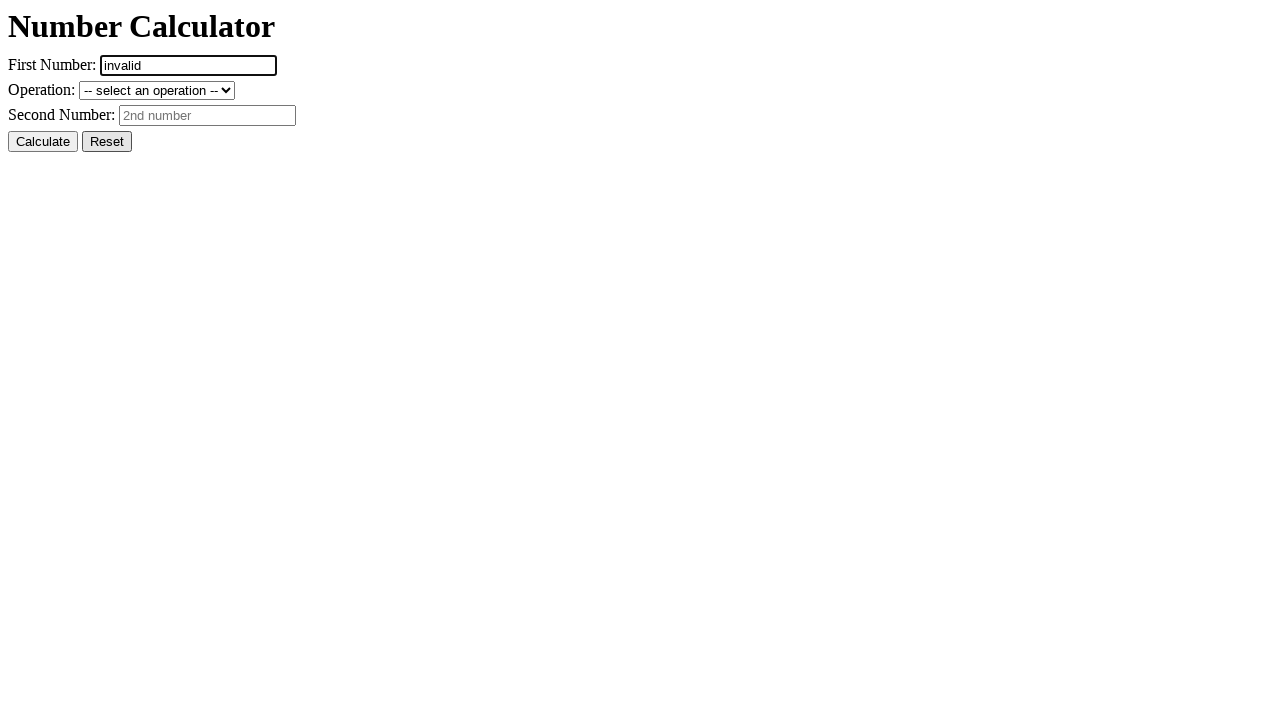

Entered '10' as second number on #number2
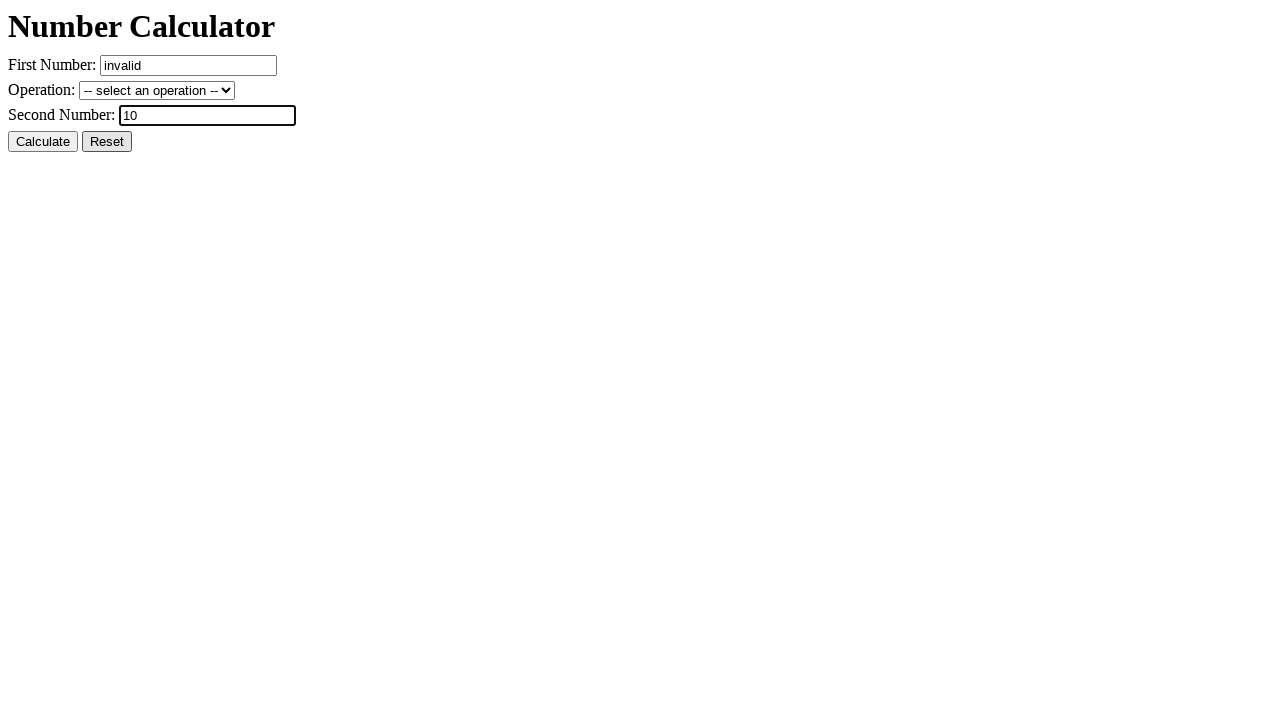

Selected addition operation on #operation
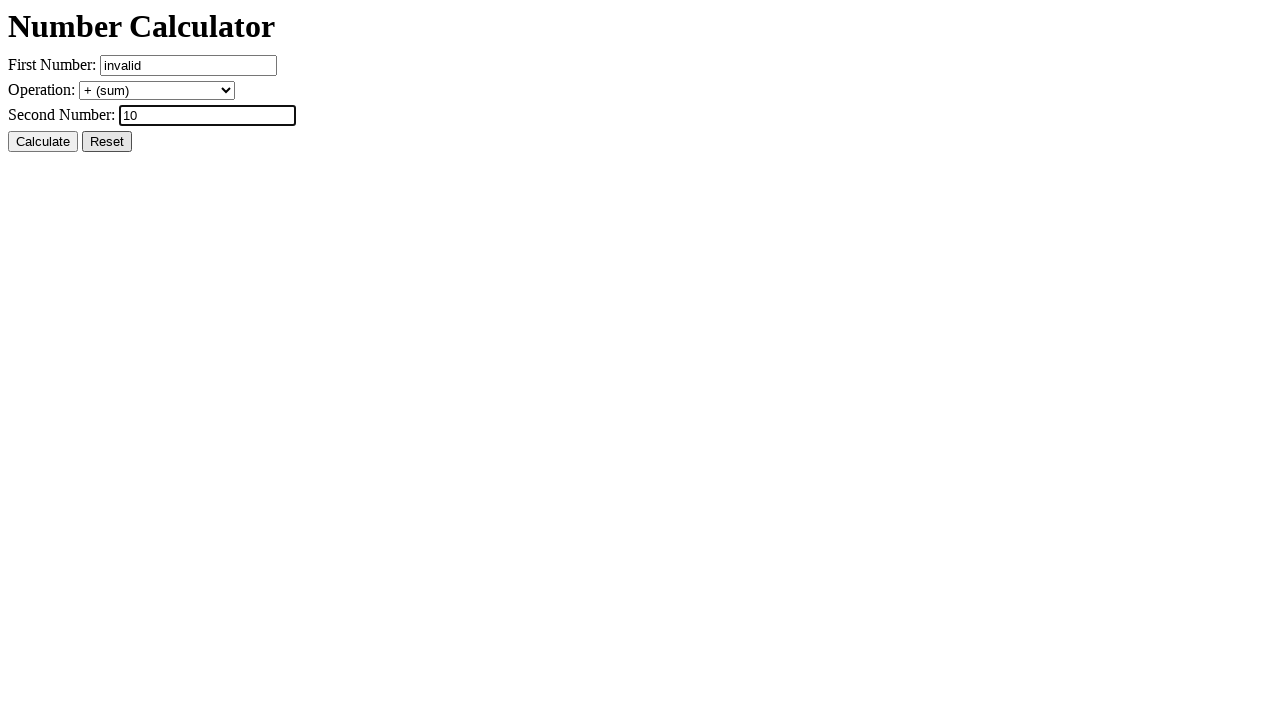

Clicked calculate button at (43, 142) on #calcButton
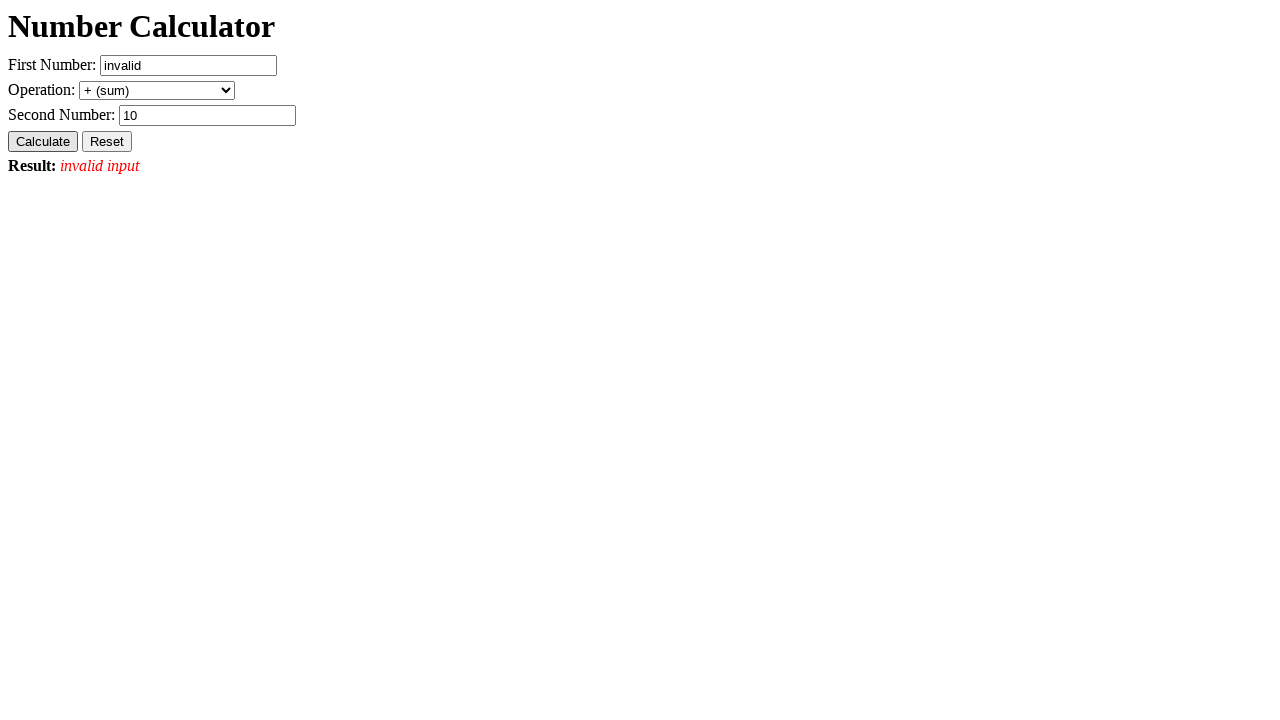

Waited for result element to appear and verified error message is displayed
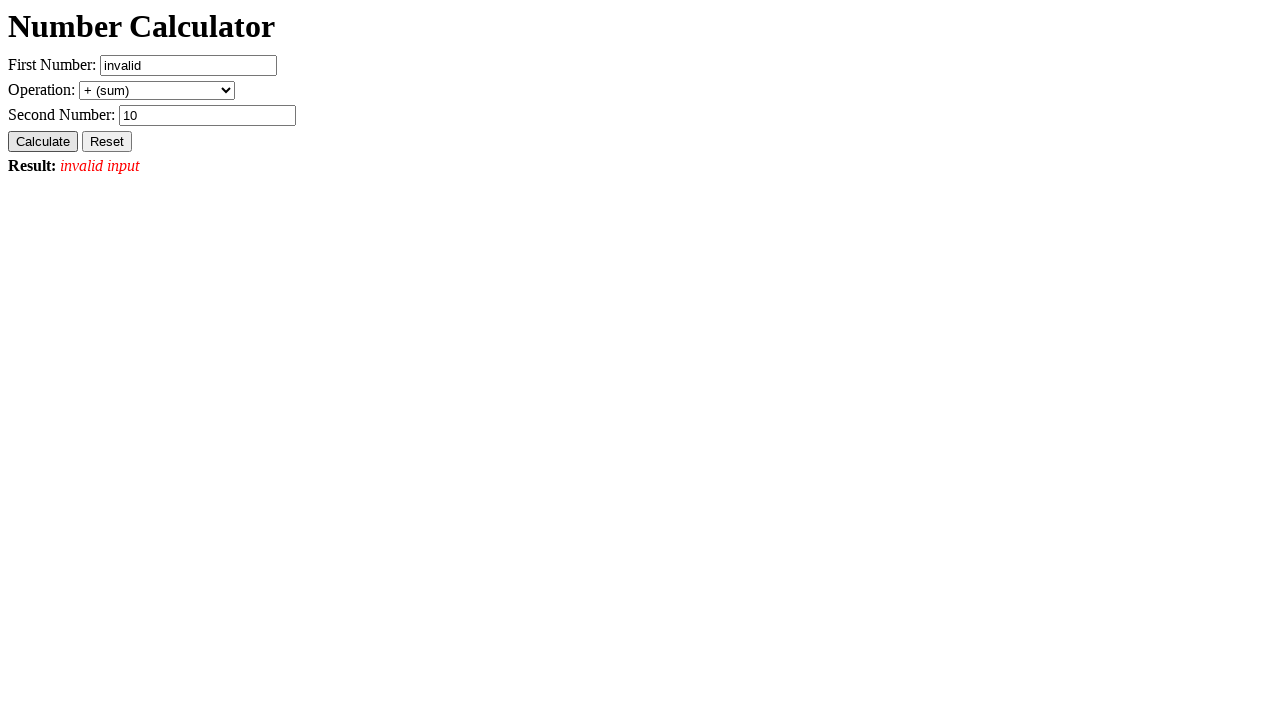

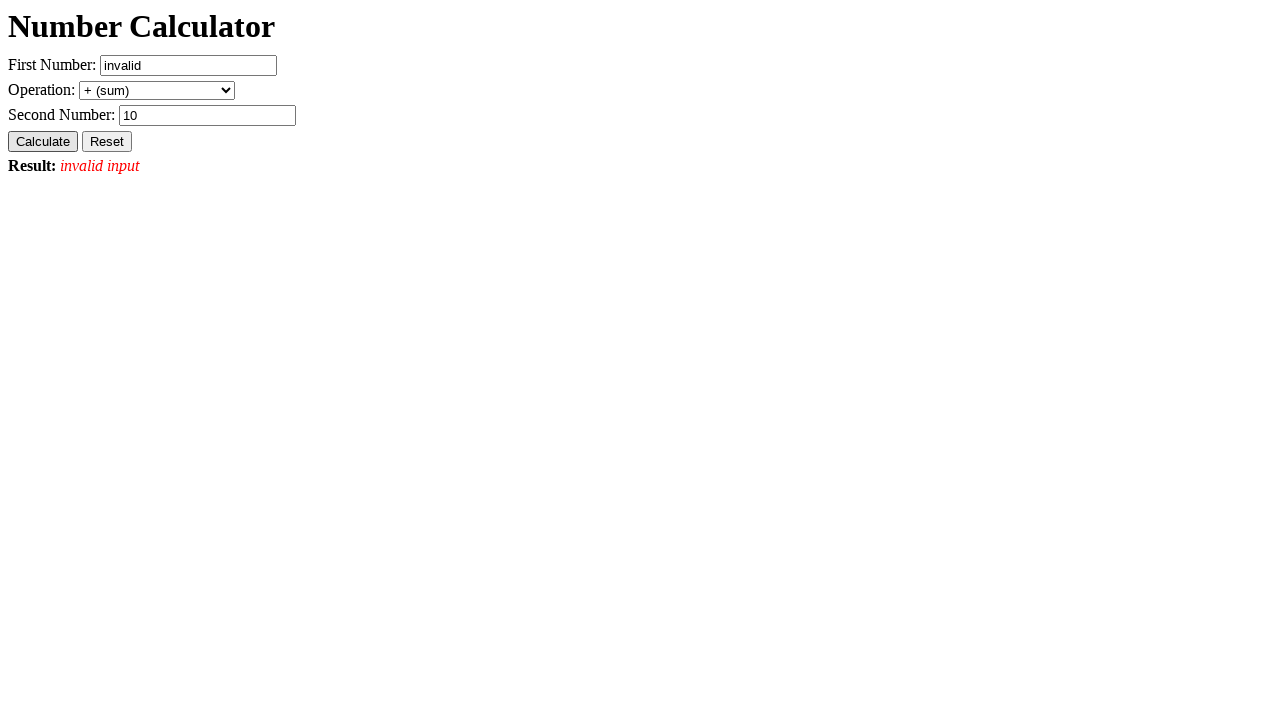